Tests a QA practice form by filling in all fields (login, password, database, host), submitting the form, accepting an alert, clearing all fields, filling them again with different values, and submitting again.

Starting URL: https://erikdark.github.io/dovod_repo_QA_form/

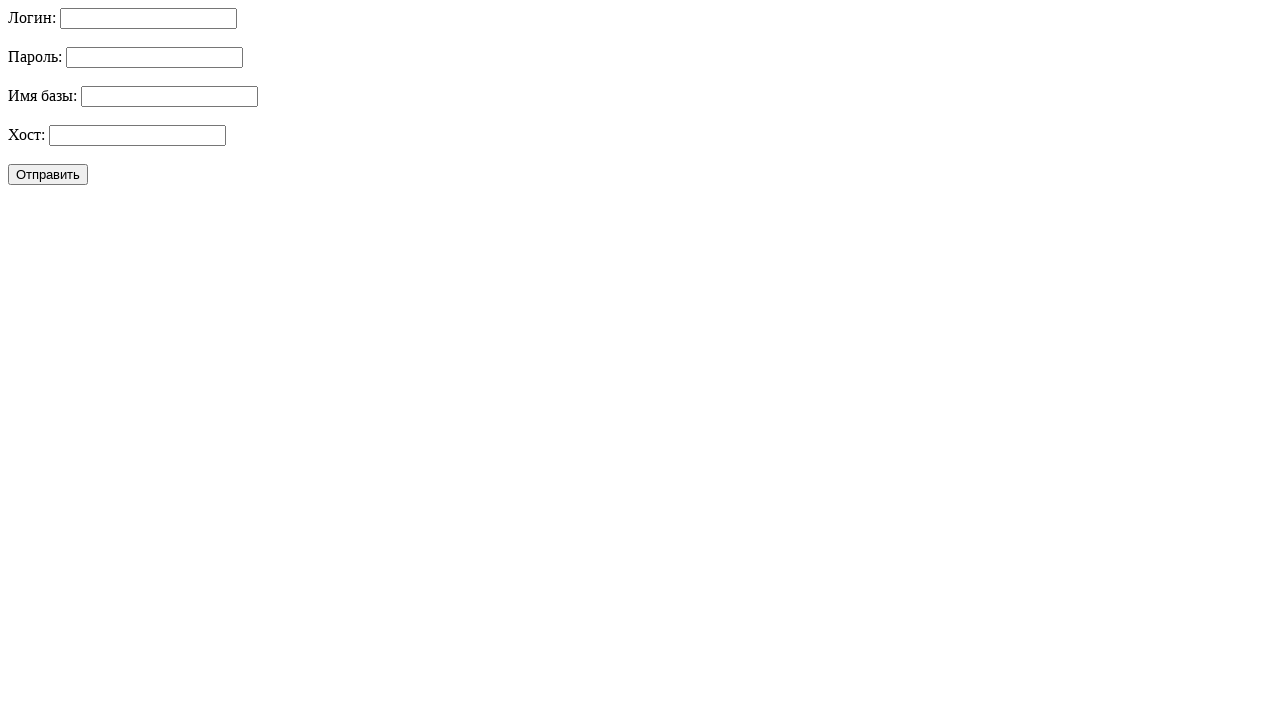

Filled login field with 'admin123' on #login
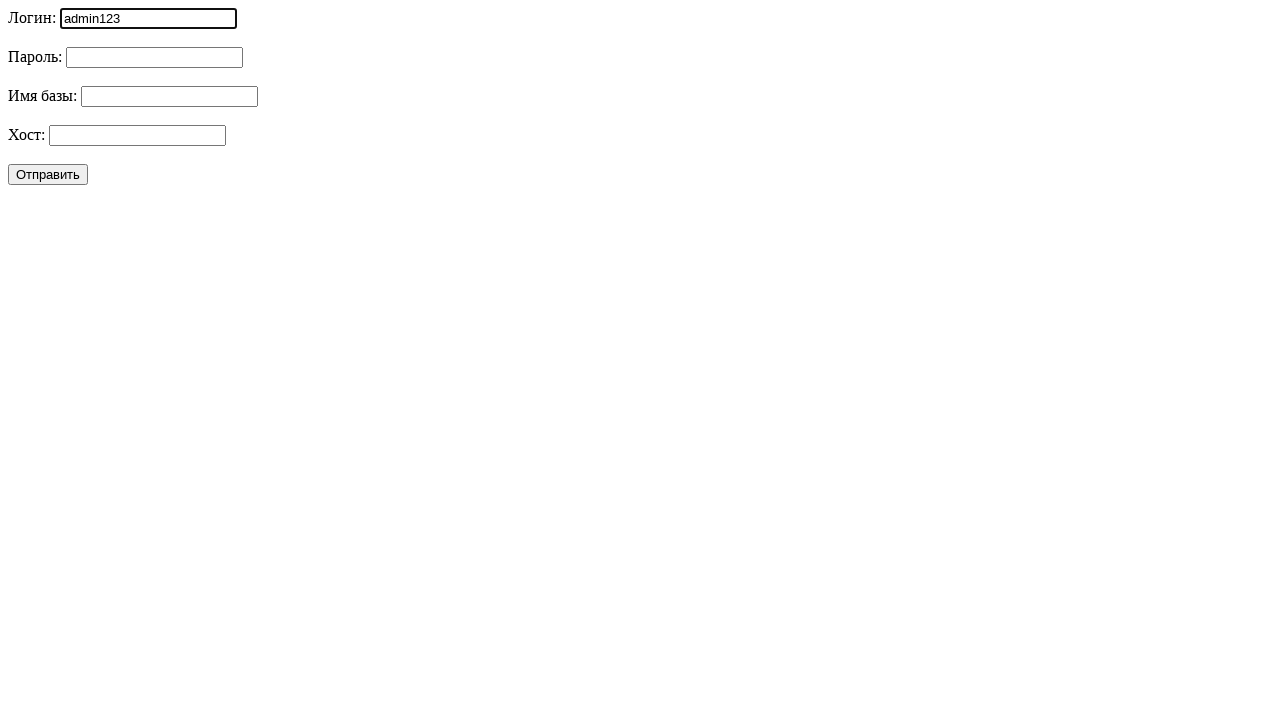

Filled password field with 'password123' on #password
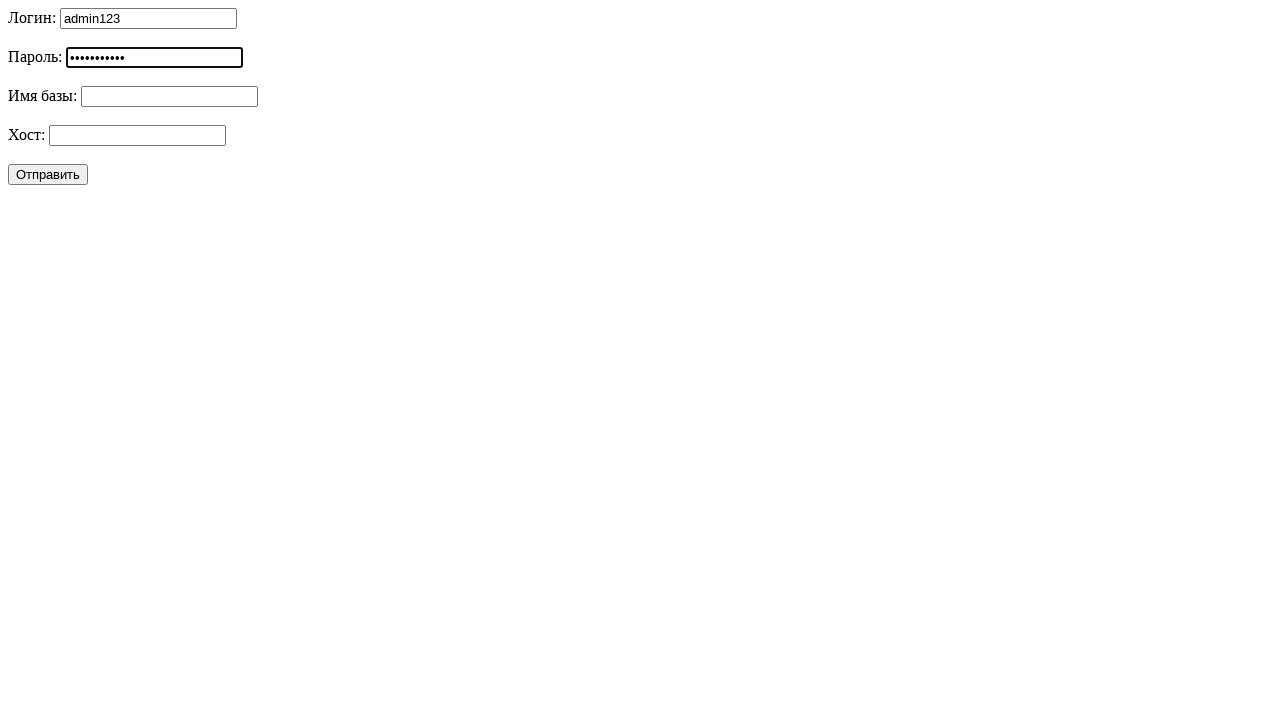

Filled database field with 'bd_dovod' on #database
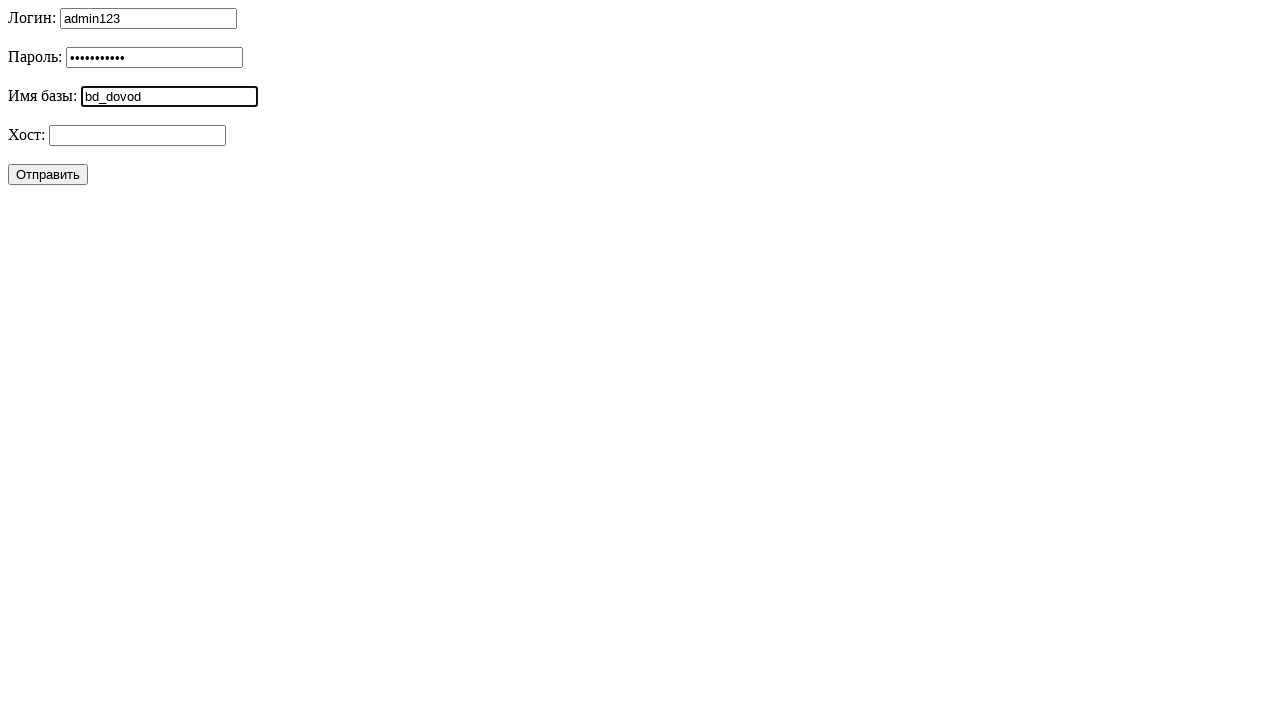

Filled host field with 'localhost' on #host
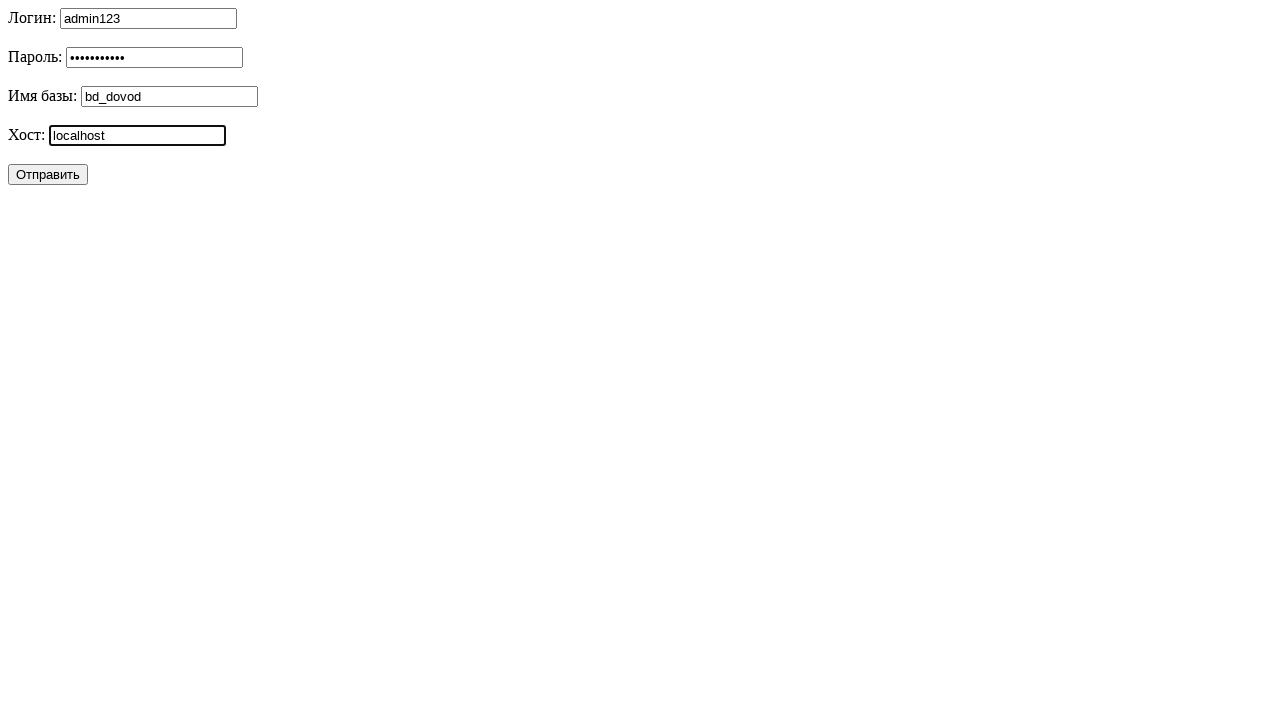

Clicked submit button to submit form with first set of values at (48, 174) on button[type='submit']
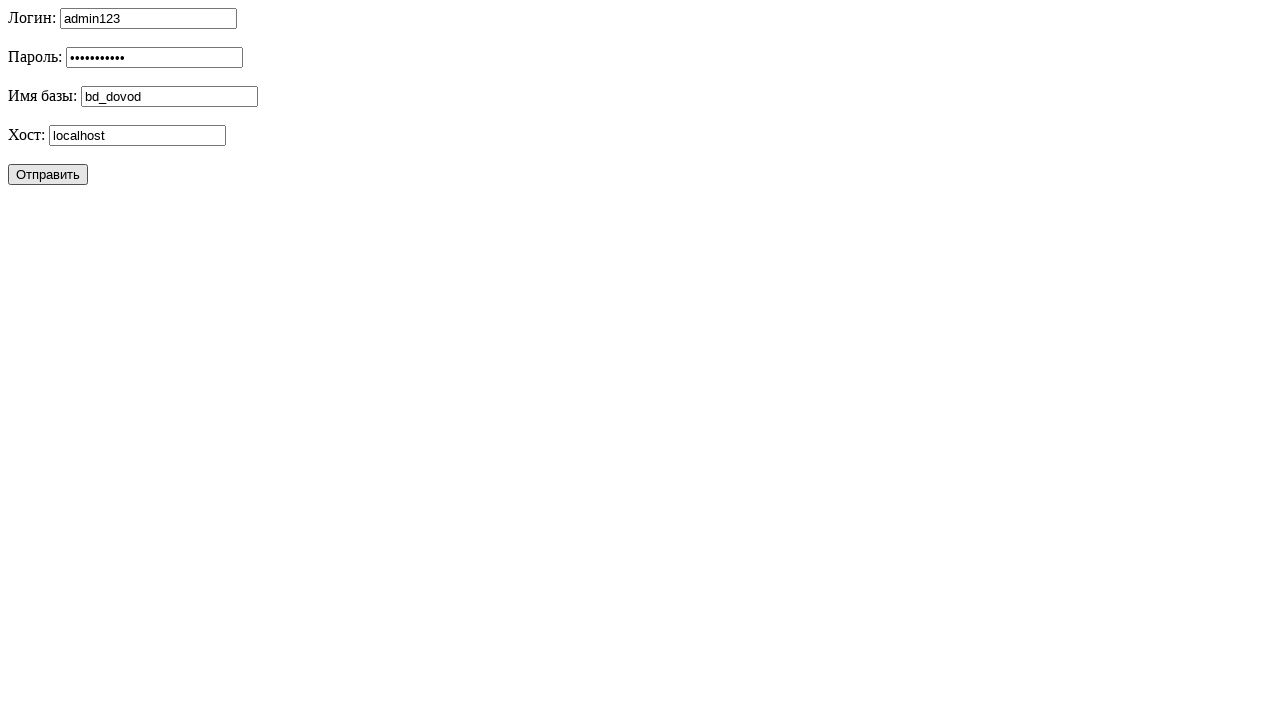

Set up alert dialog handler to accept alerts
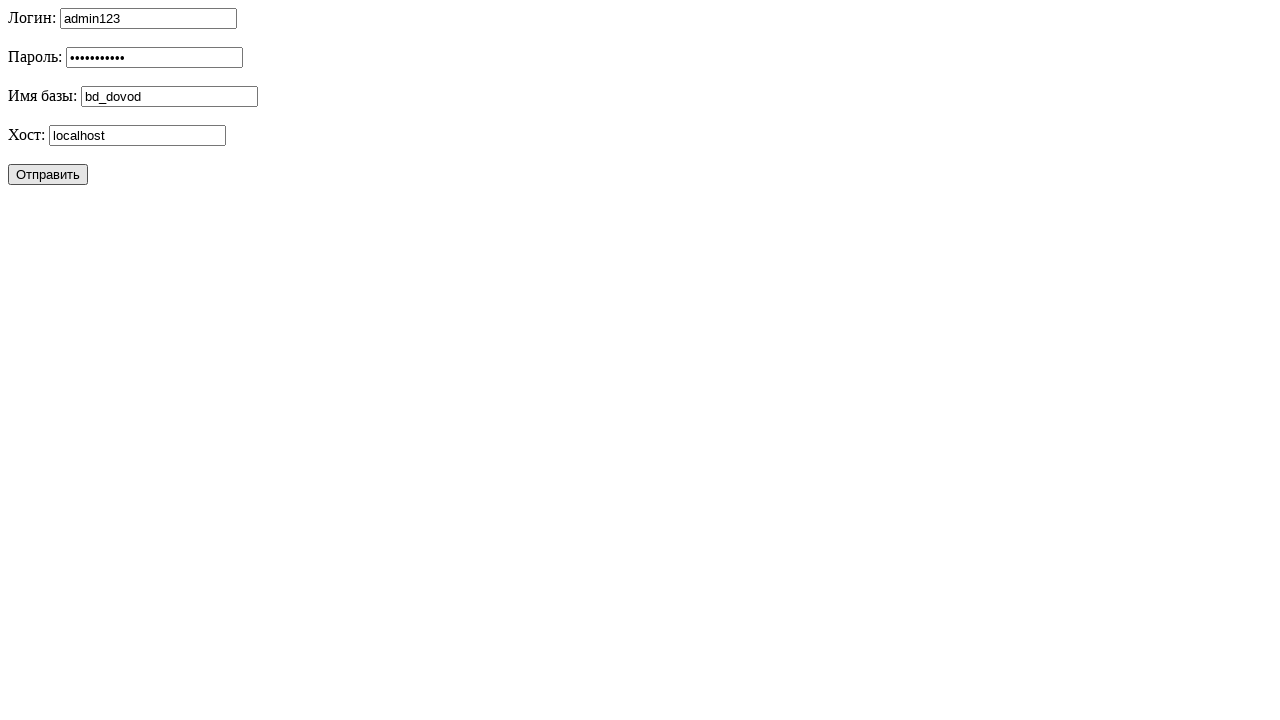

Waited for alert handling to complete
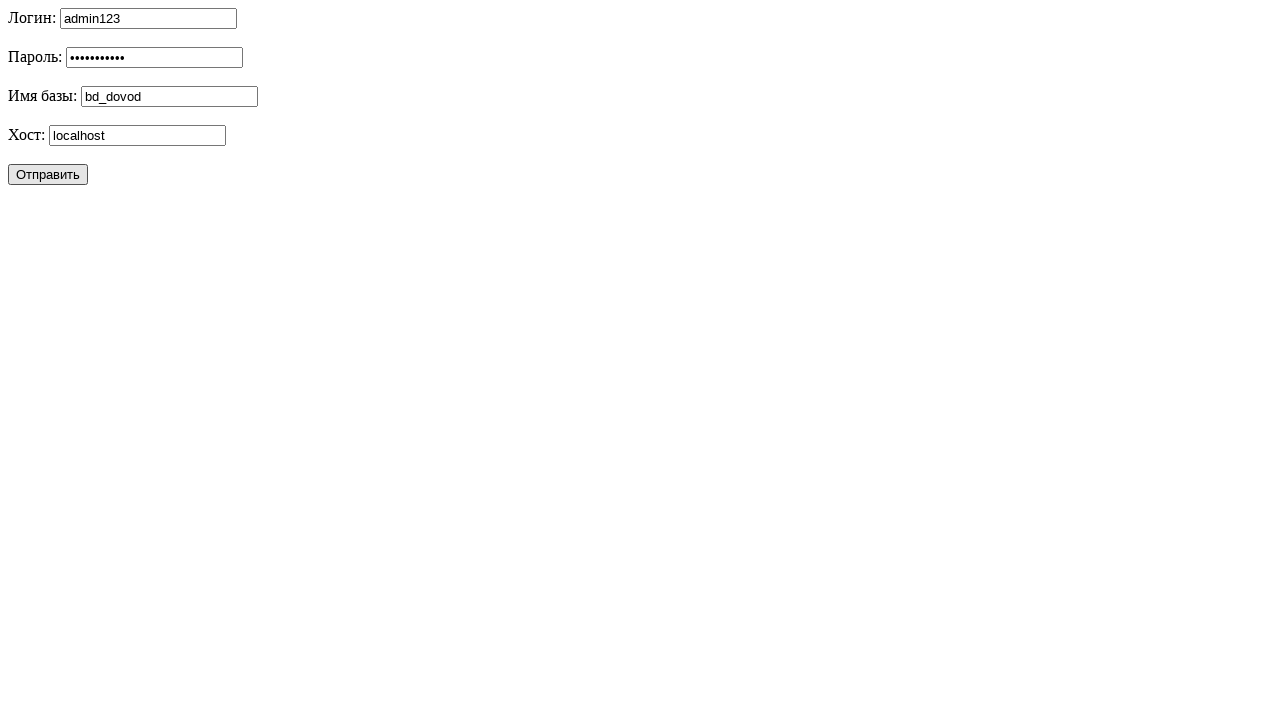

Cleared login field on #login
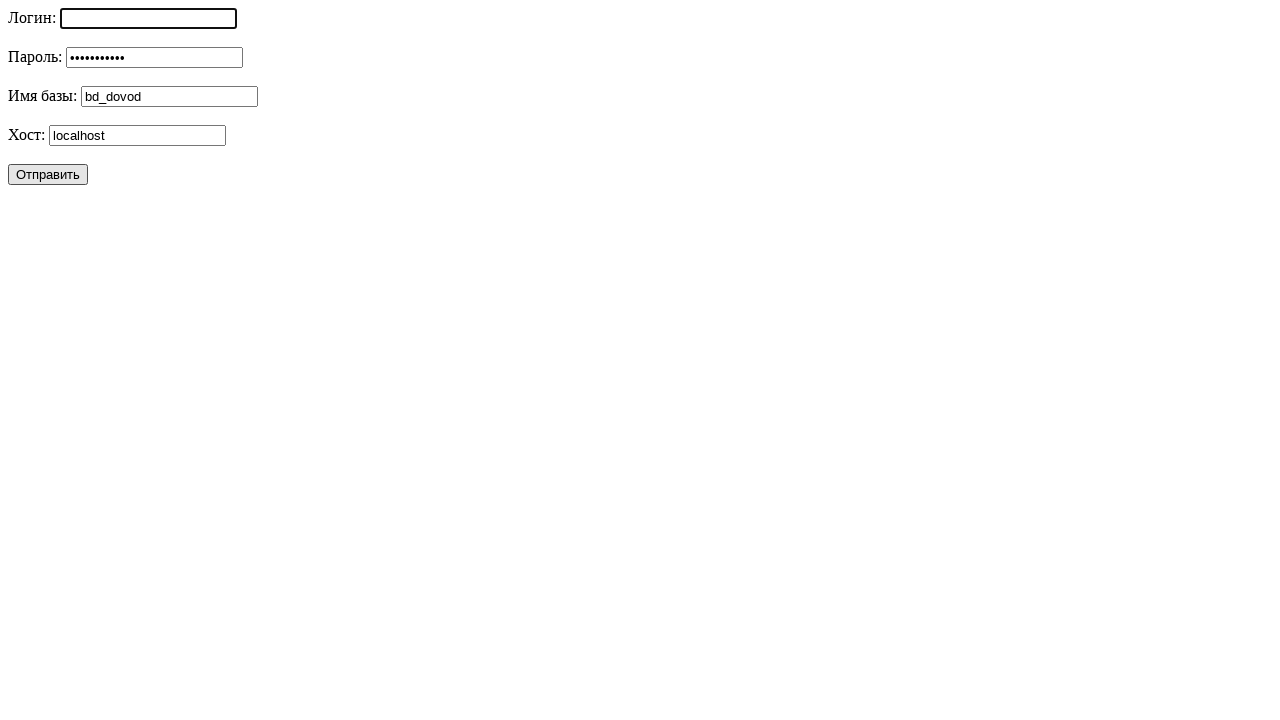

Cleared password field on #password
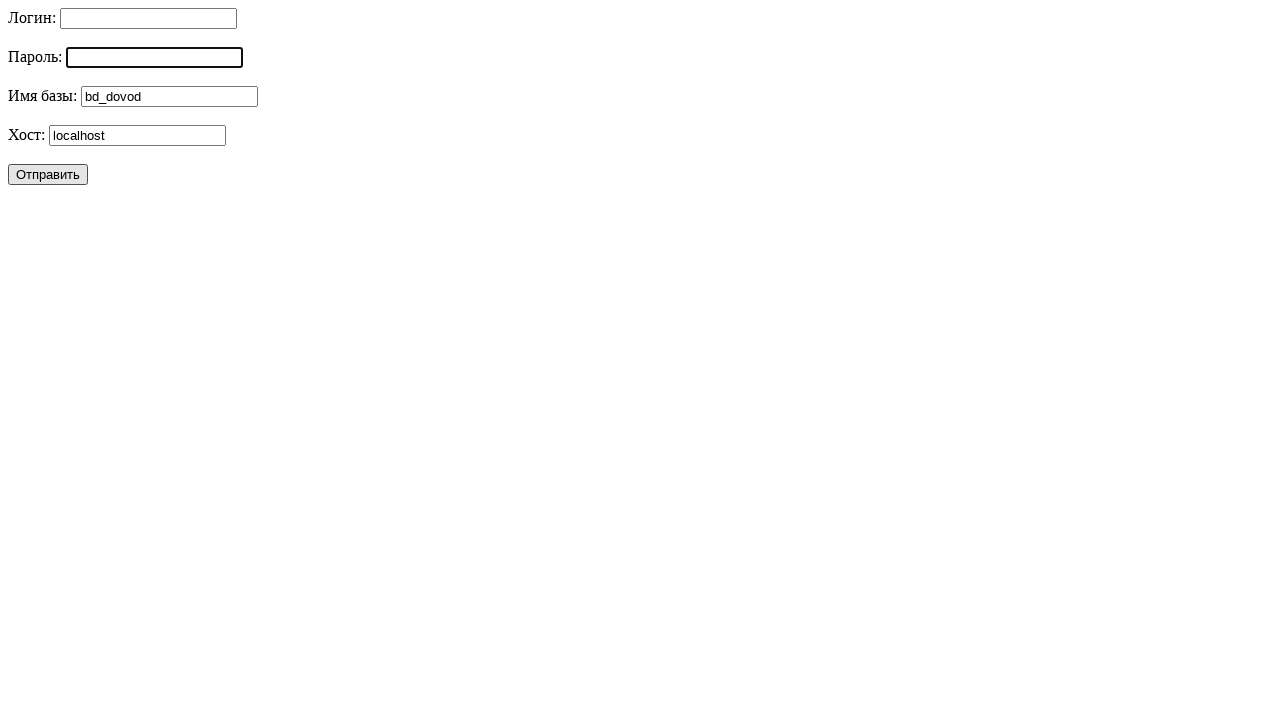

Cleared database field on #database
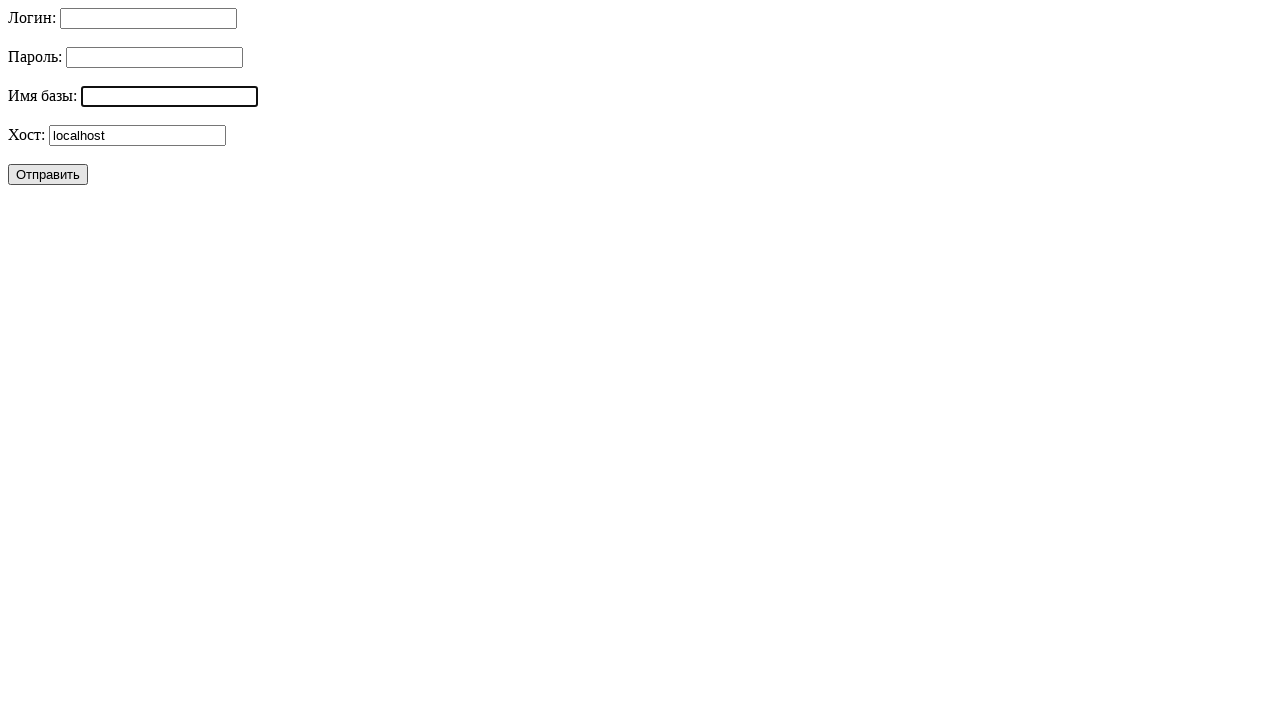

Cleared host field on #host
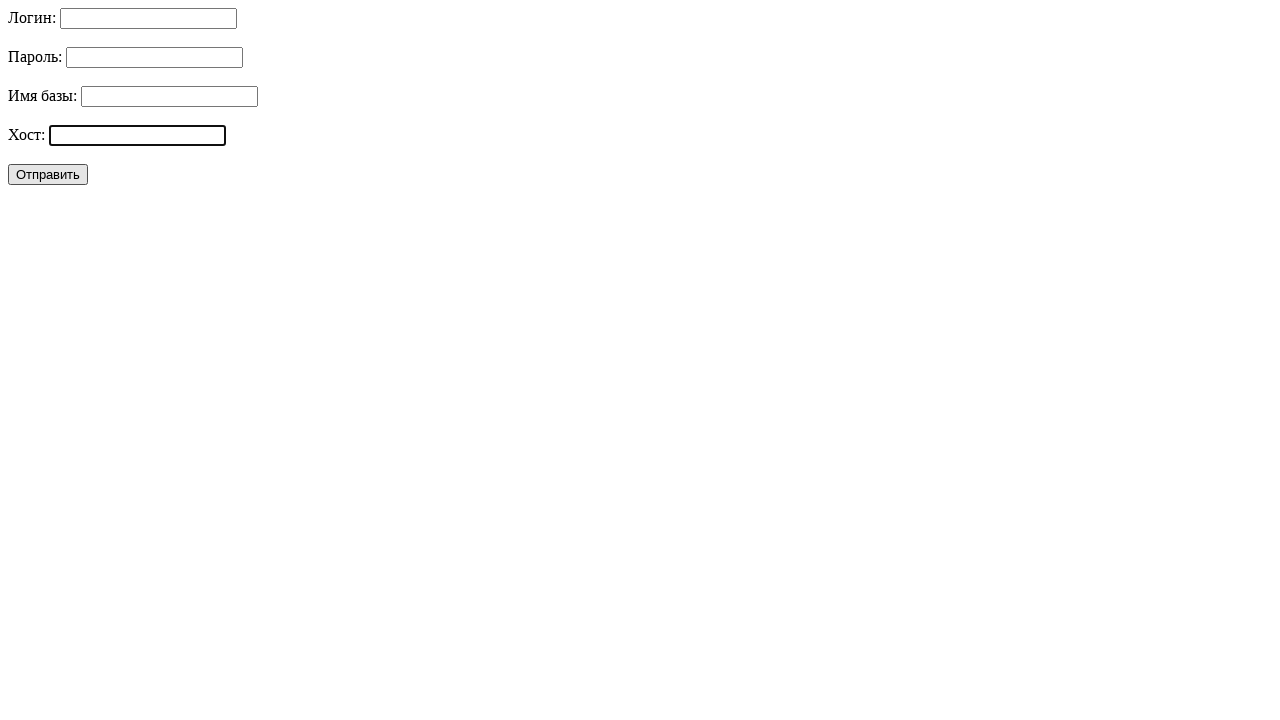

Filled host field with 'tsohlacol' on #host
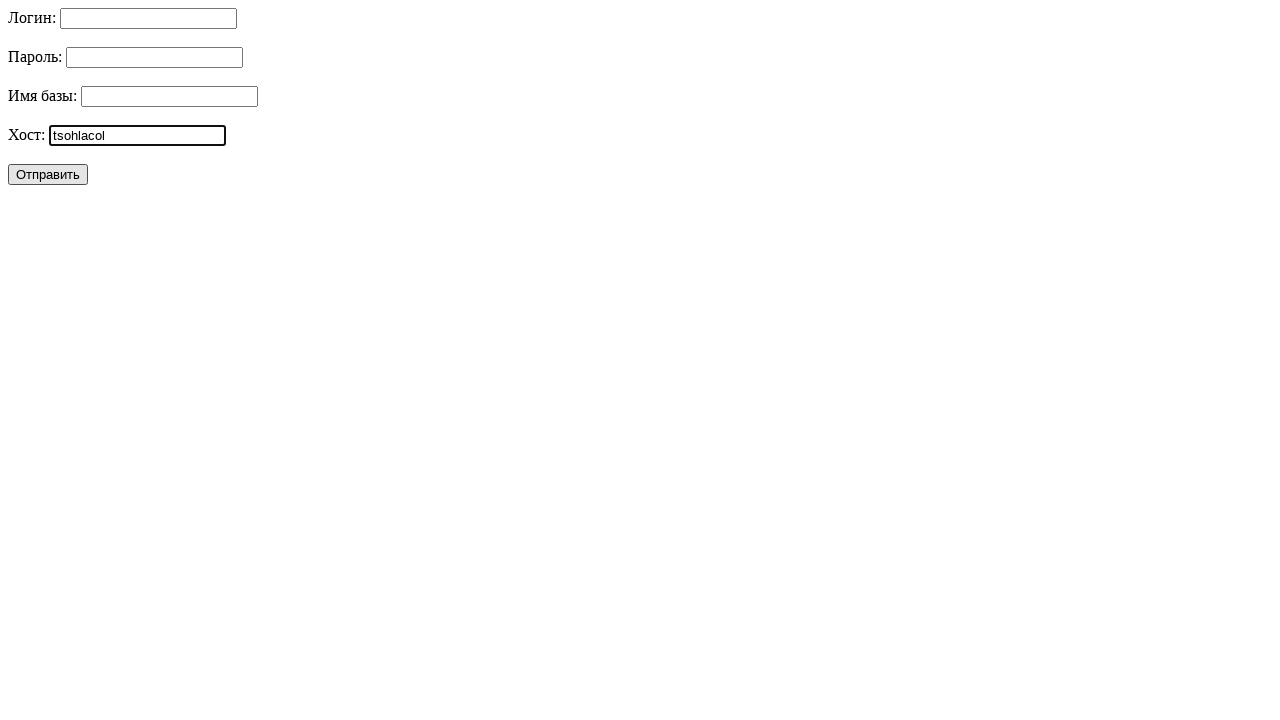

Filled database field with 'dovod_db' on #database
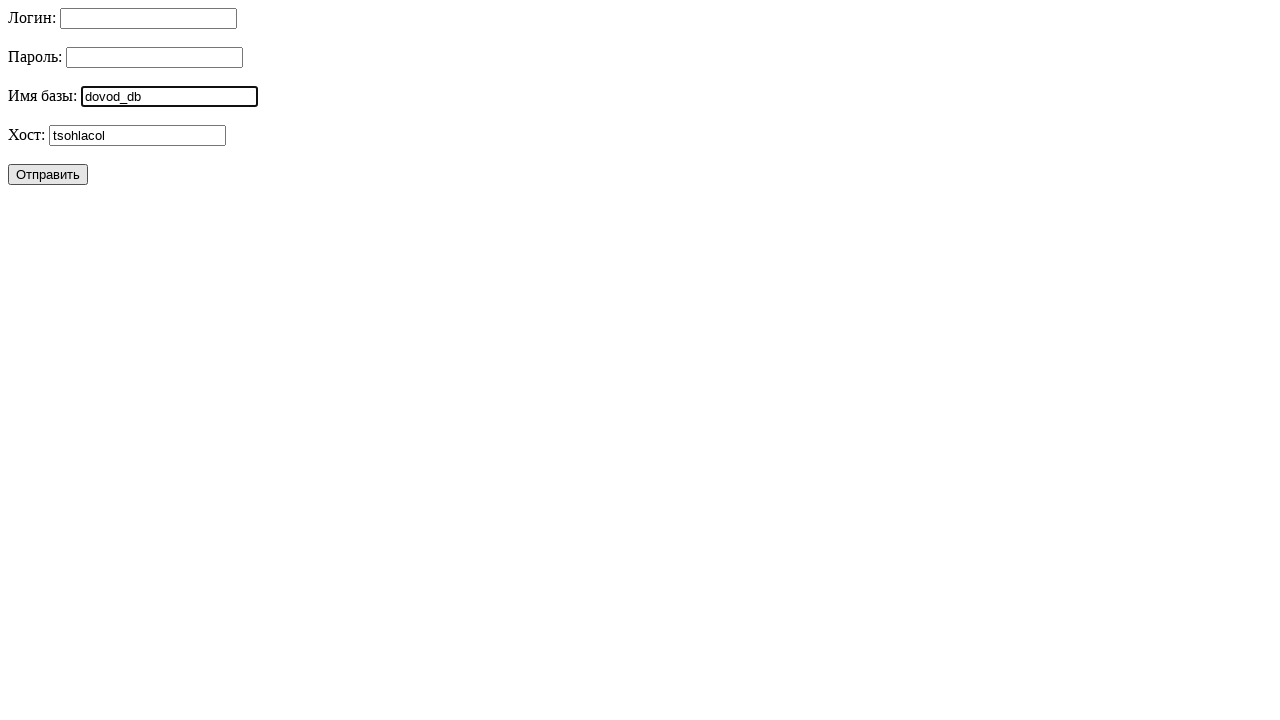

Filled password field with '321drowssap' on #password
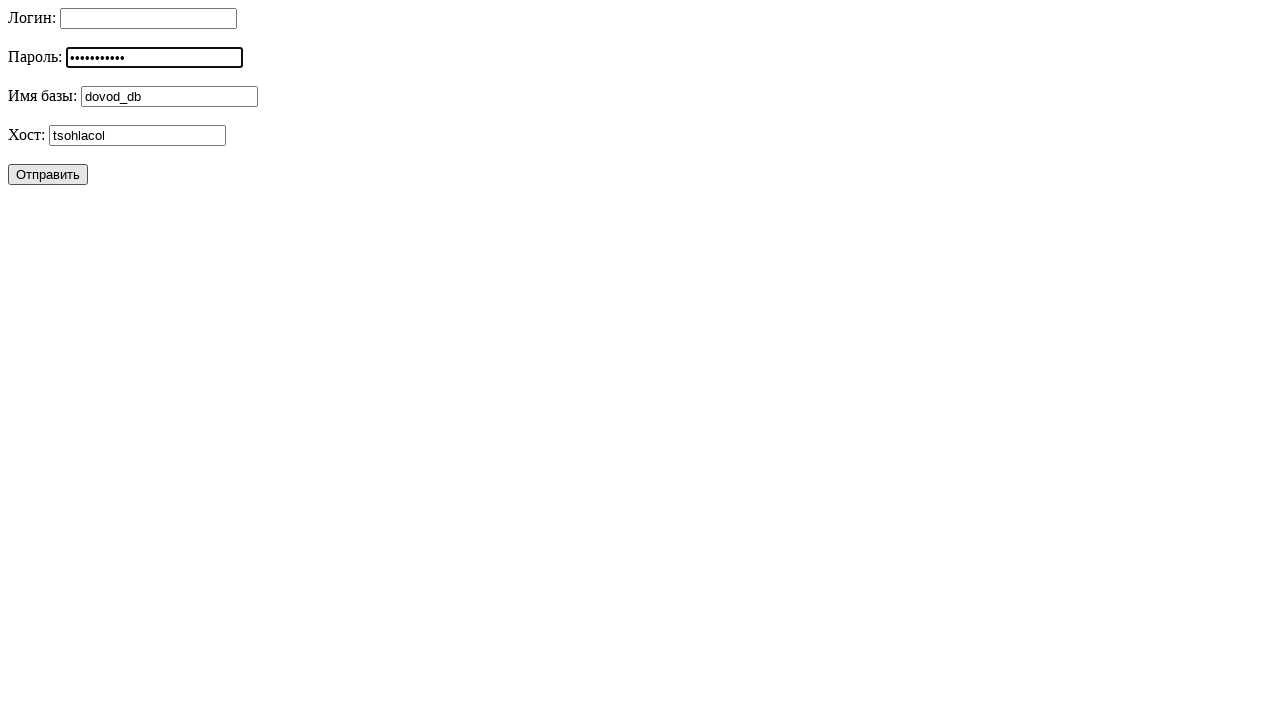

Filled login field with '321nimda' on #login
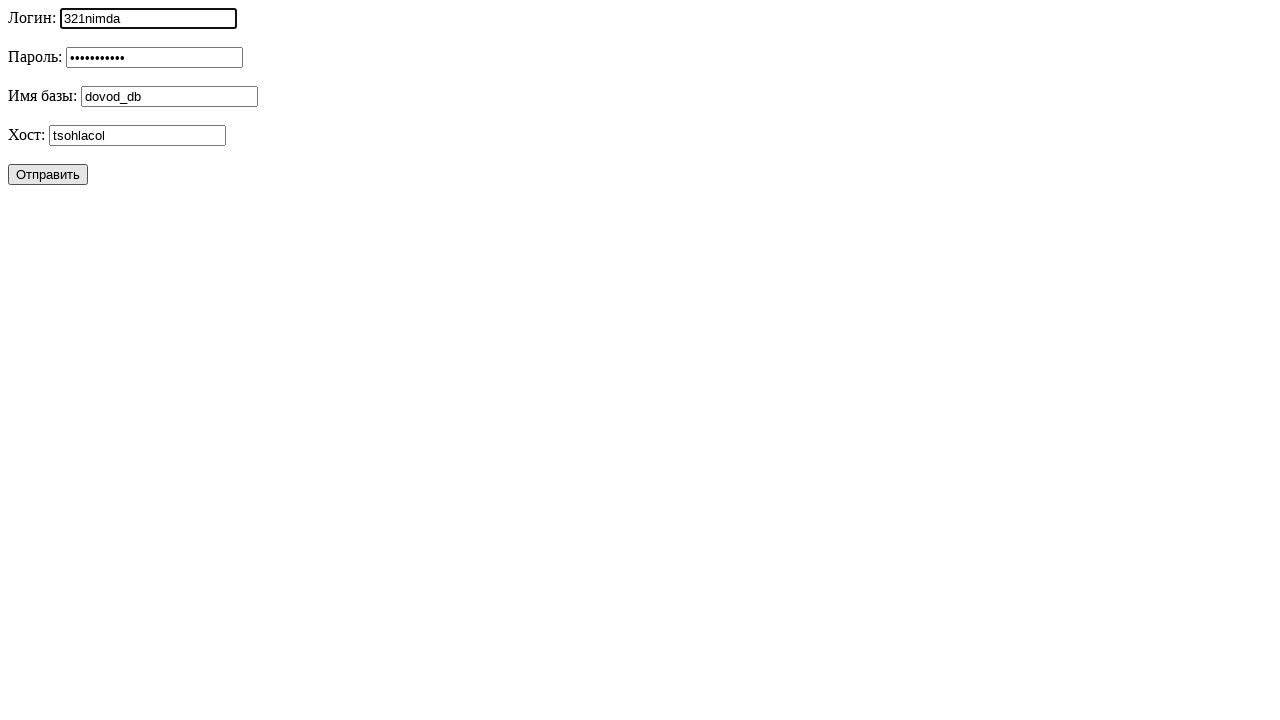

Clicked submit button to submit form with second set of values at (48, 174) on button[type='submit']
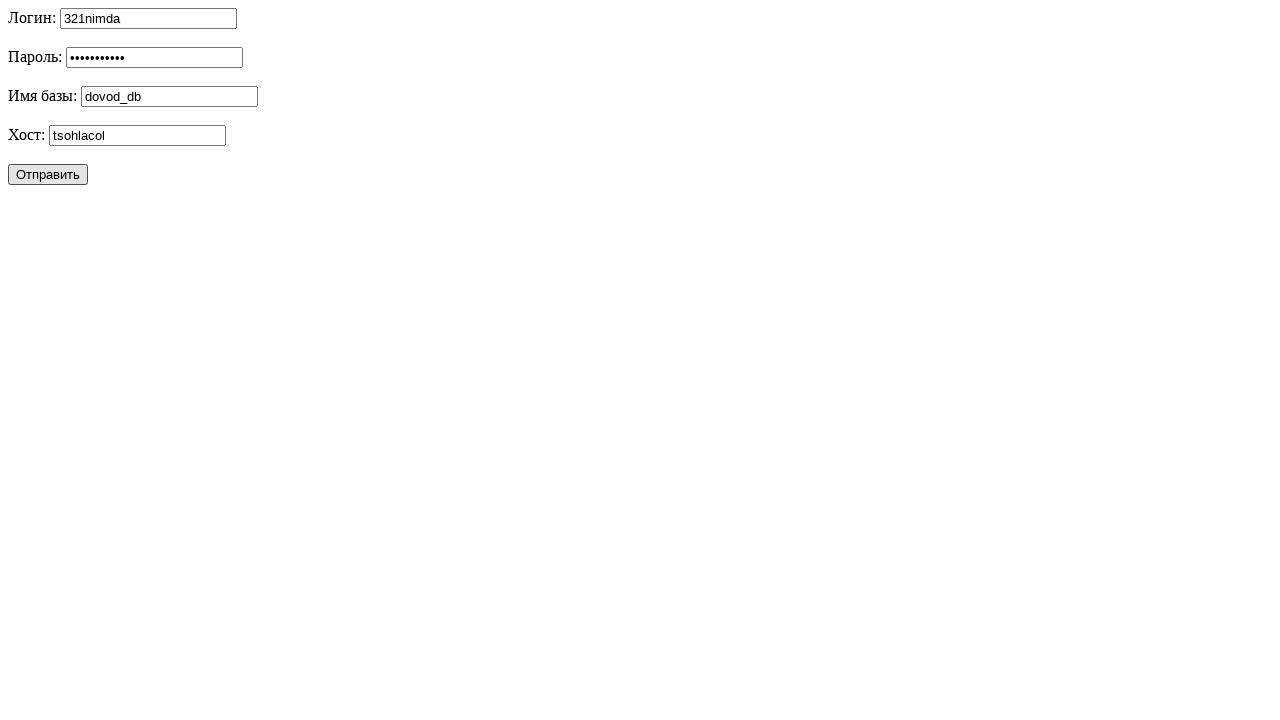

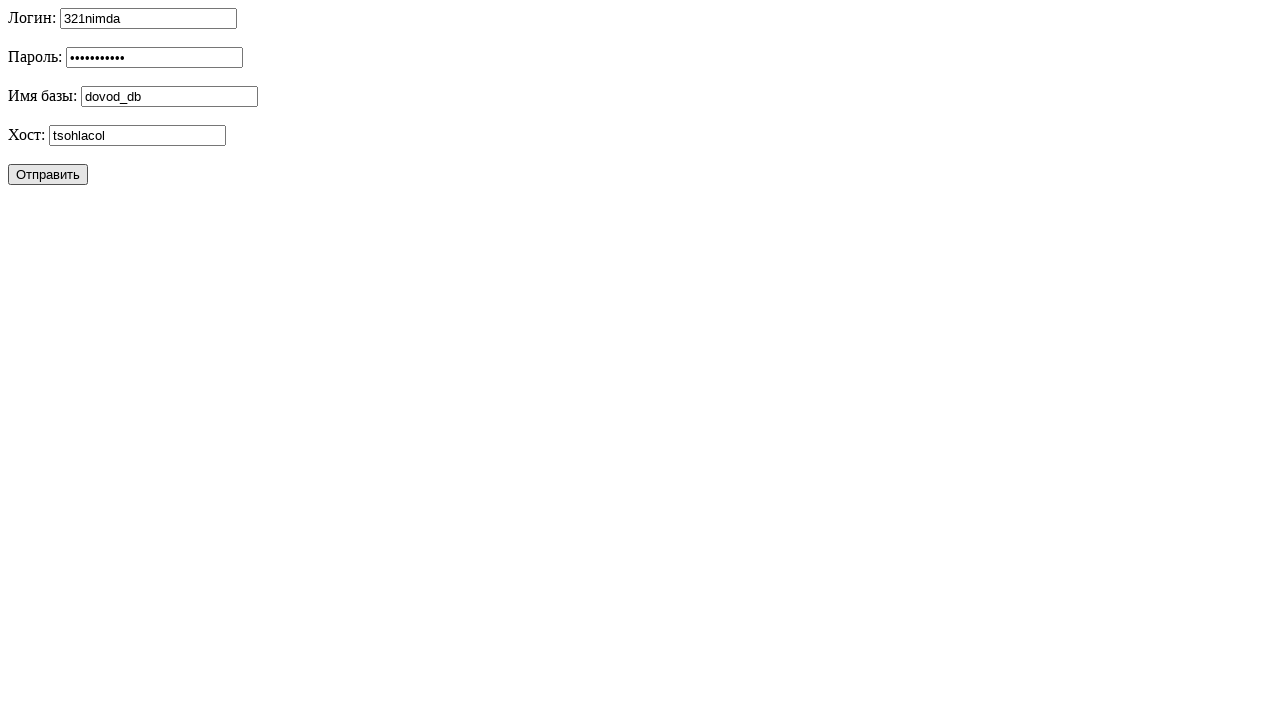